Tests form validation by entering an invalid email format and verifying that the email field displays an error state after form submission.

Starting URL: https://demoqa.com/text-box

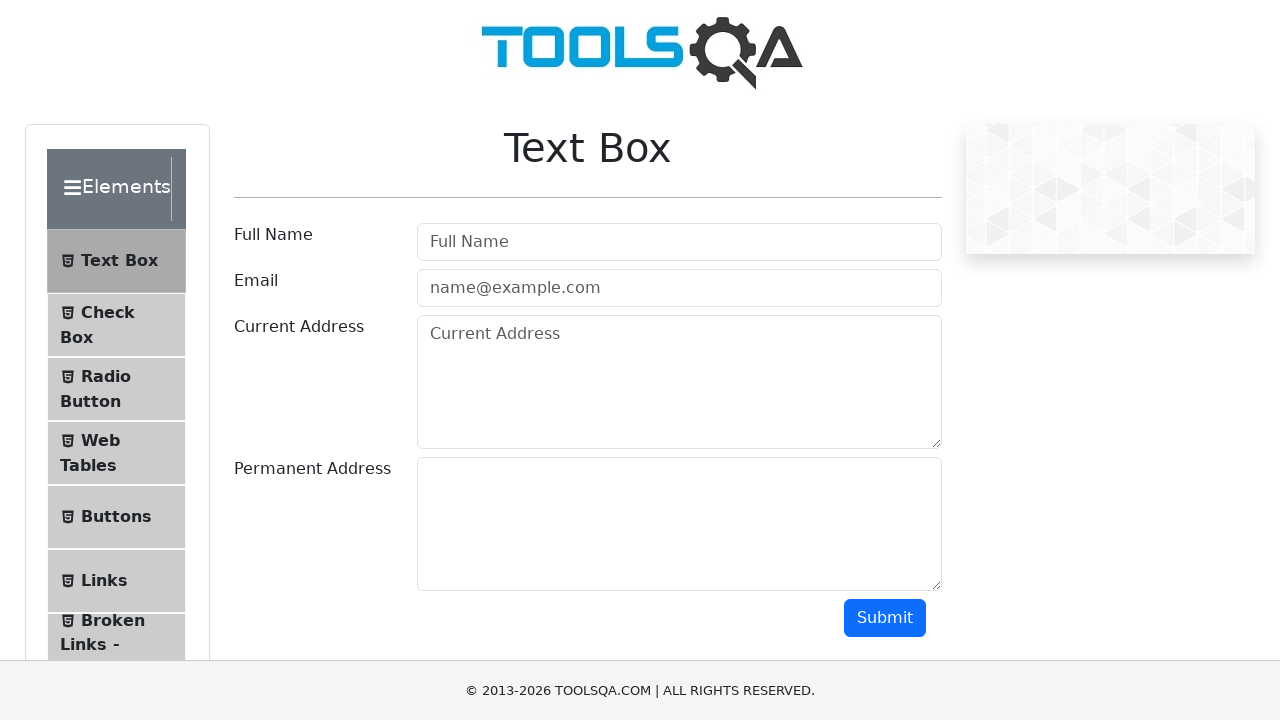

Filled email field with invalid email format 'invalidEmail' on #userEmail
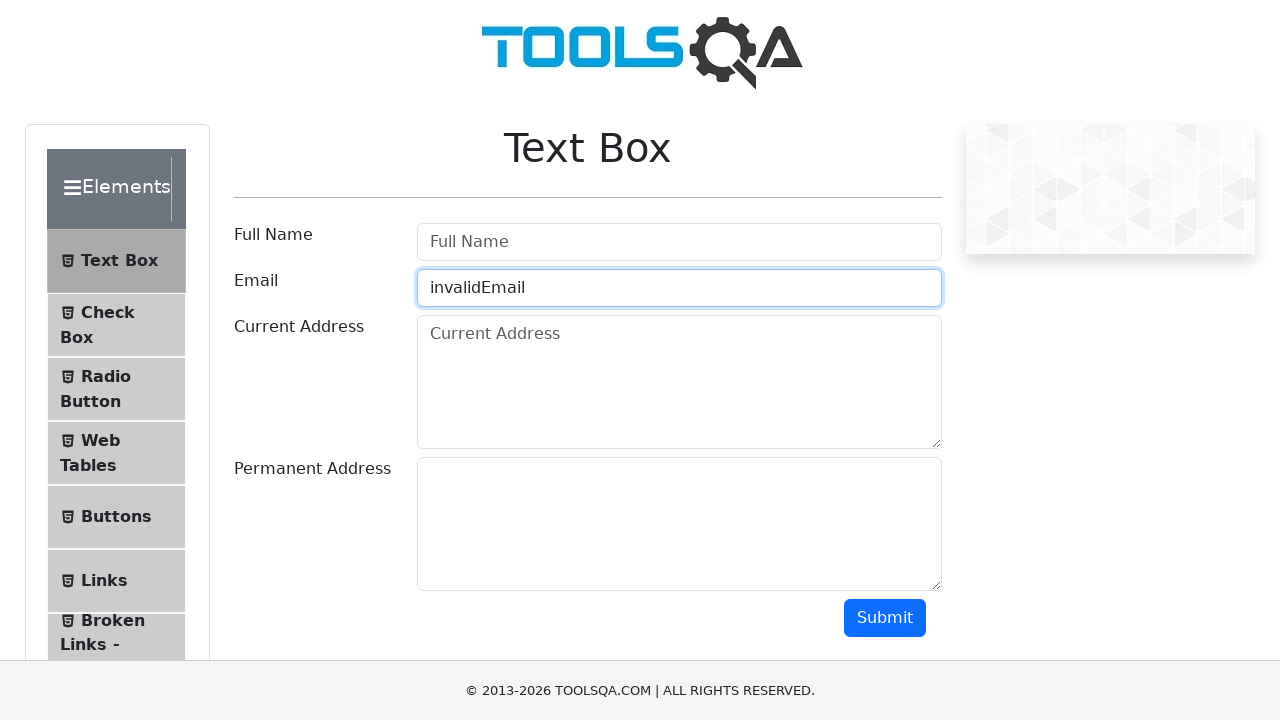

Scrolled submit button into view
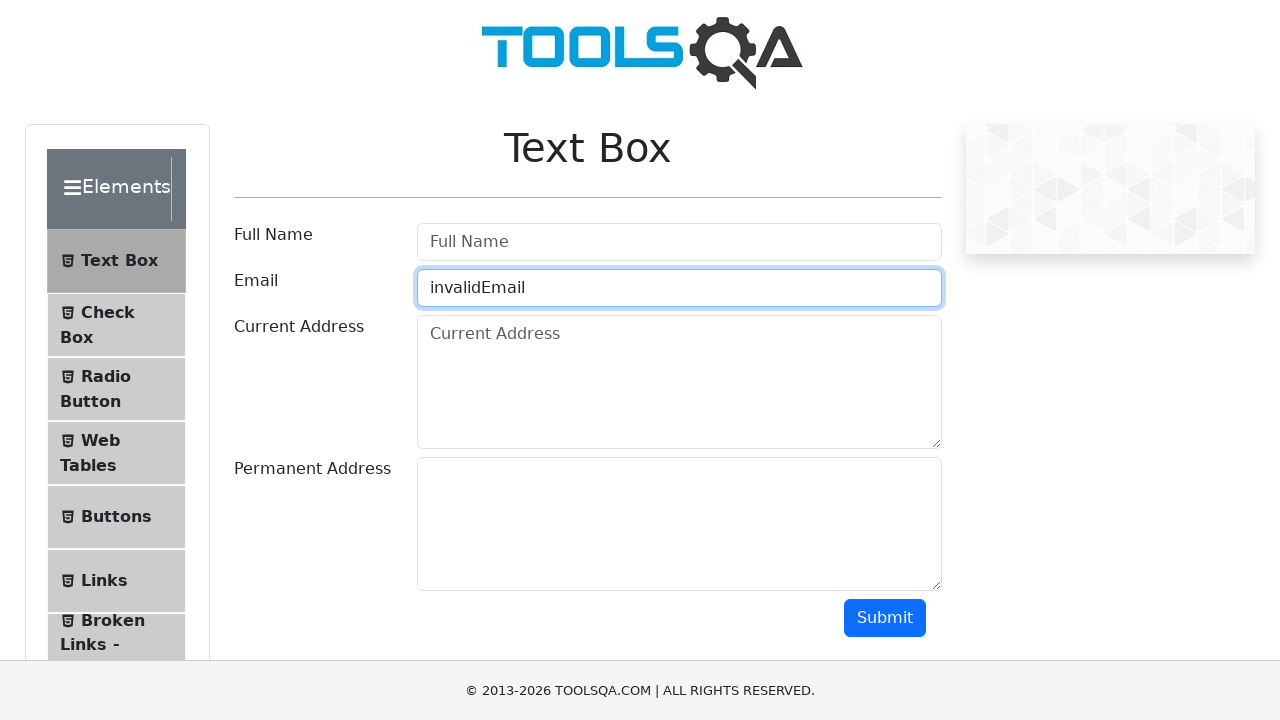

Clicked submit button to submit form at (885, 618) on #submit
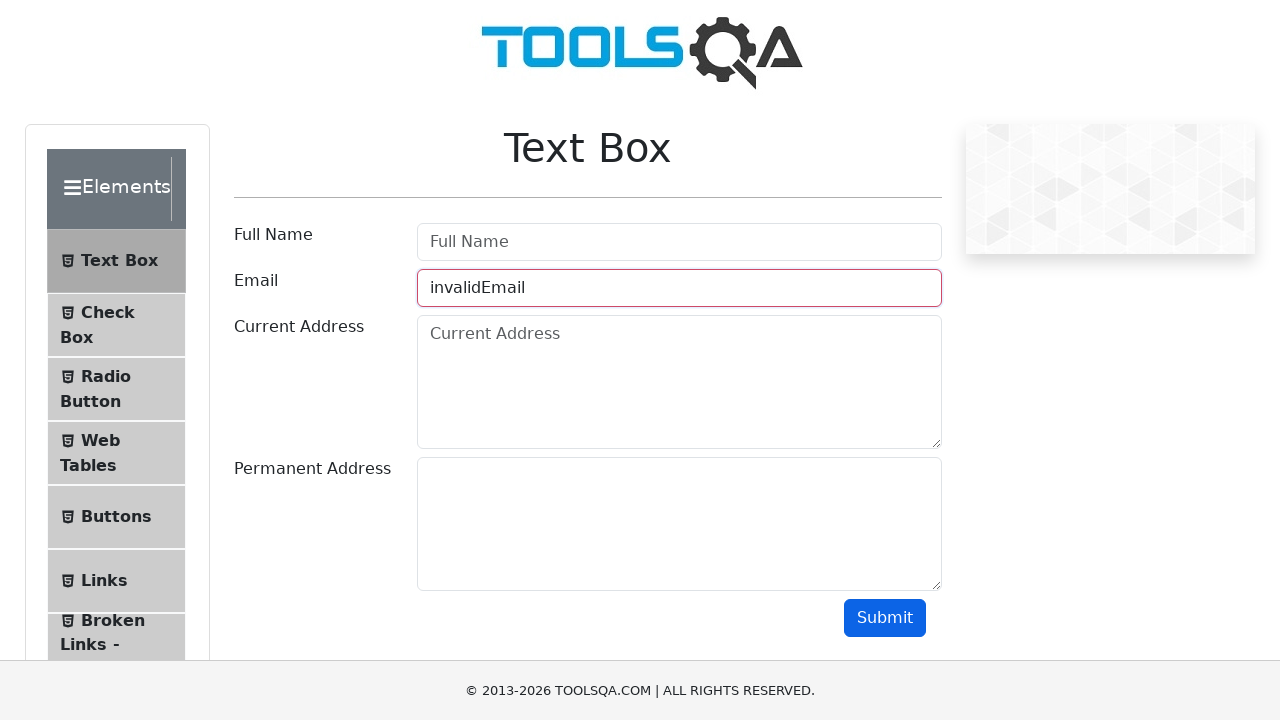

Retrieved class attribute from email field
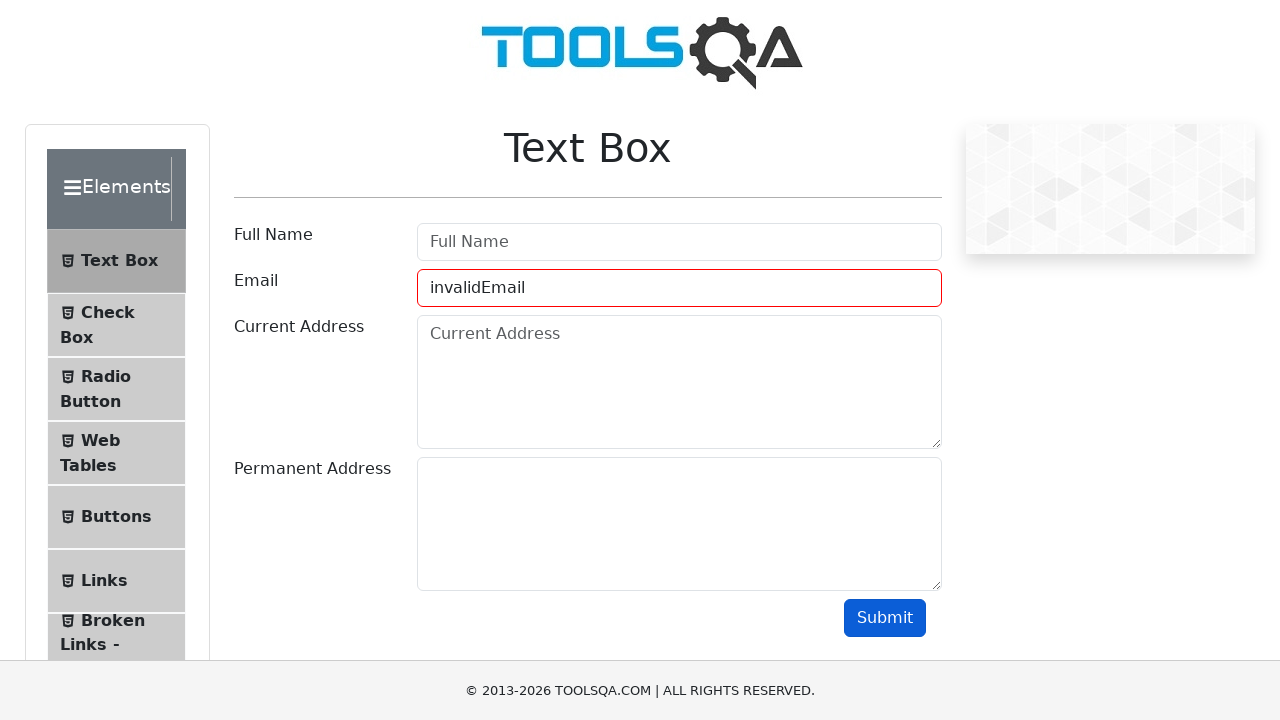

Verified email field displays error state with 'field-error' class
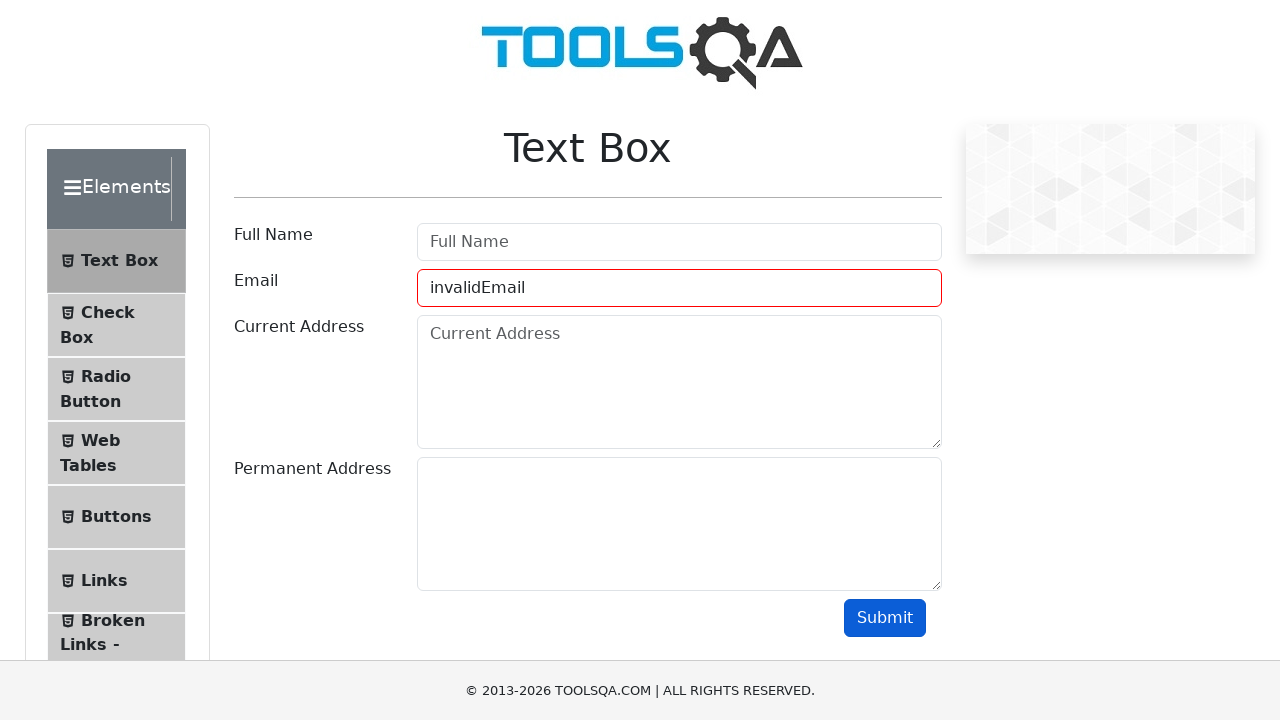

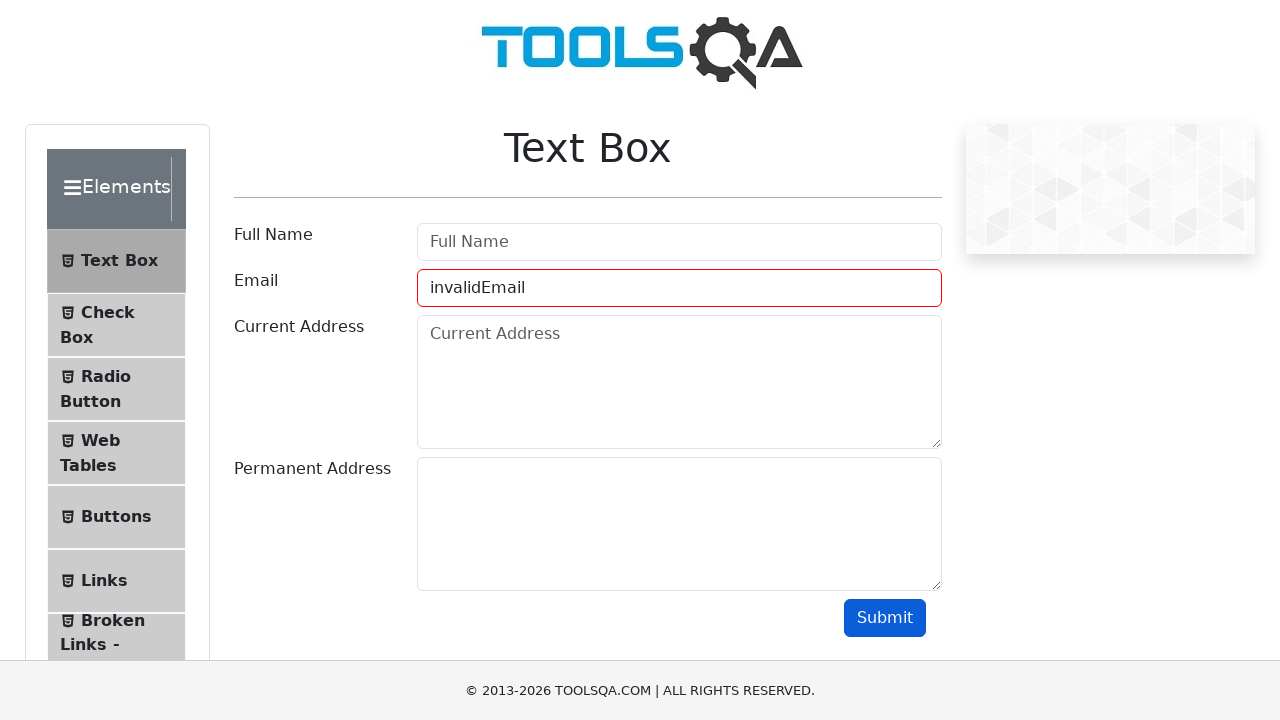